Tests the demo page by verifying text, element presence, typing in textarea, and clicking a button

Starting URL: https://seleniumbase.io/demo_page

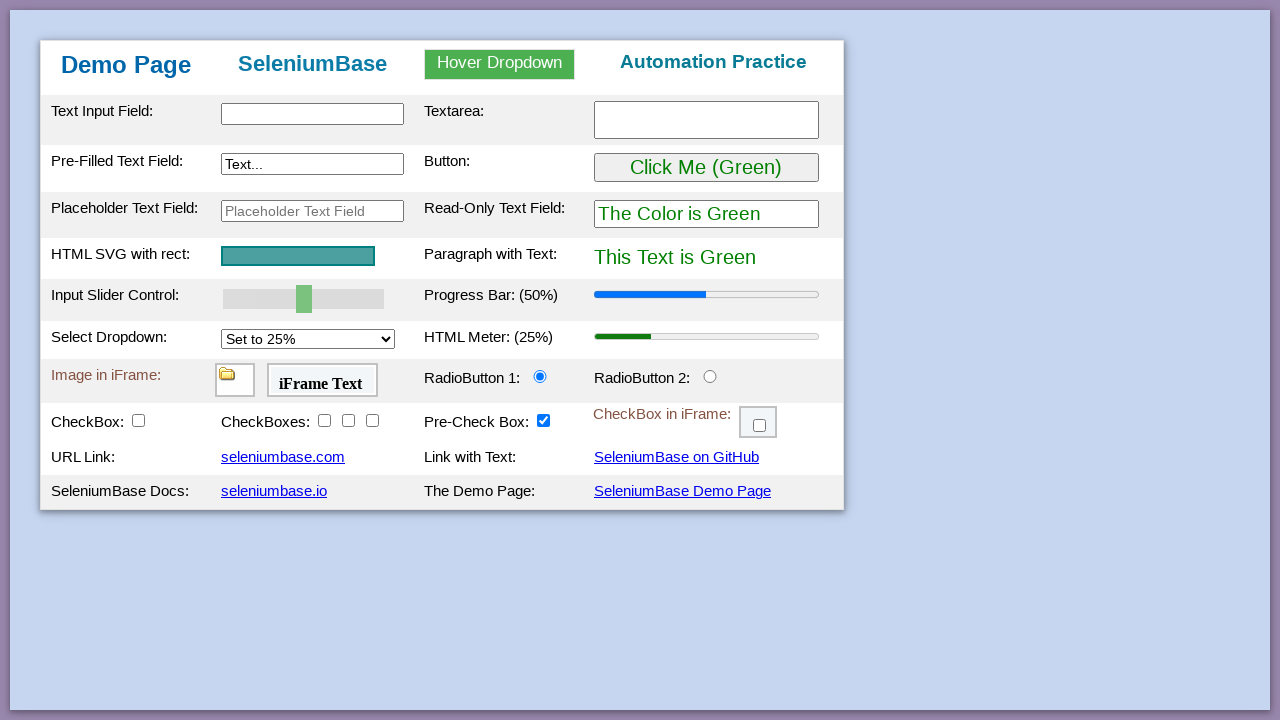

Waited for SeleniumBase text in form heading
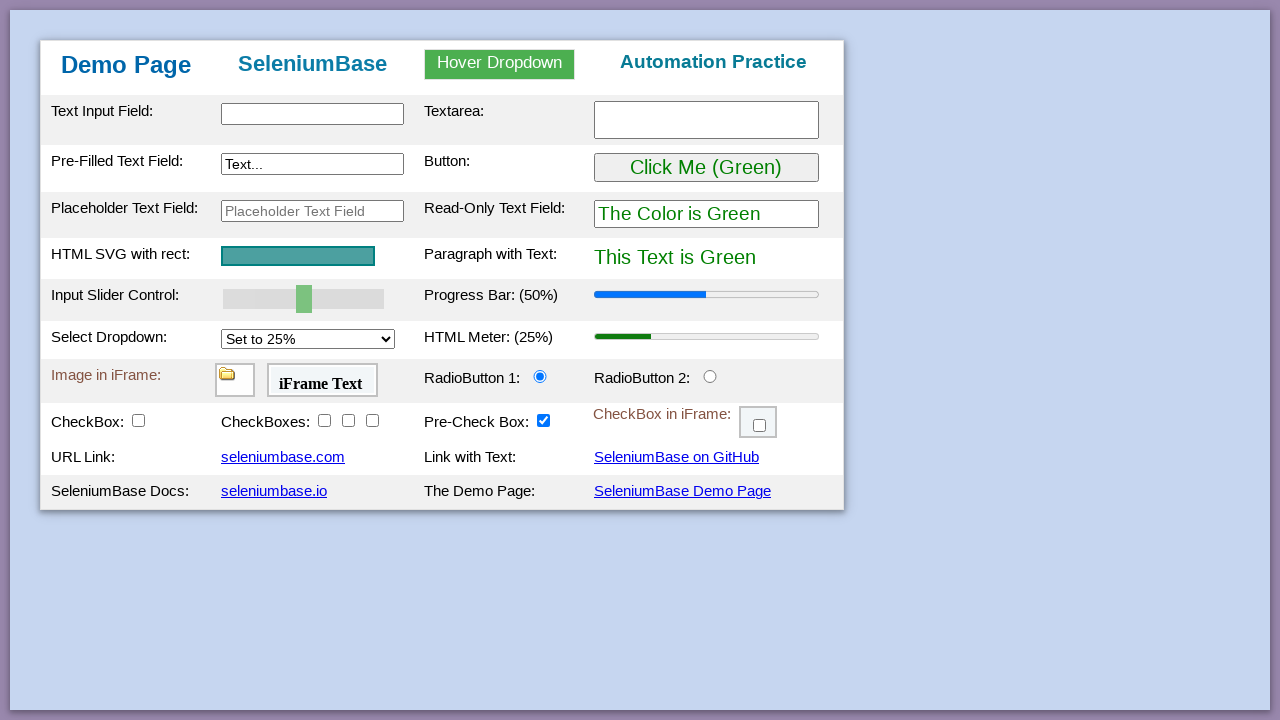

Verified text input element exists
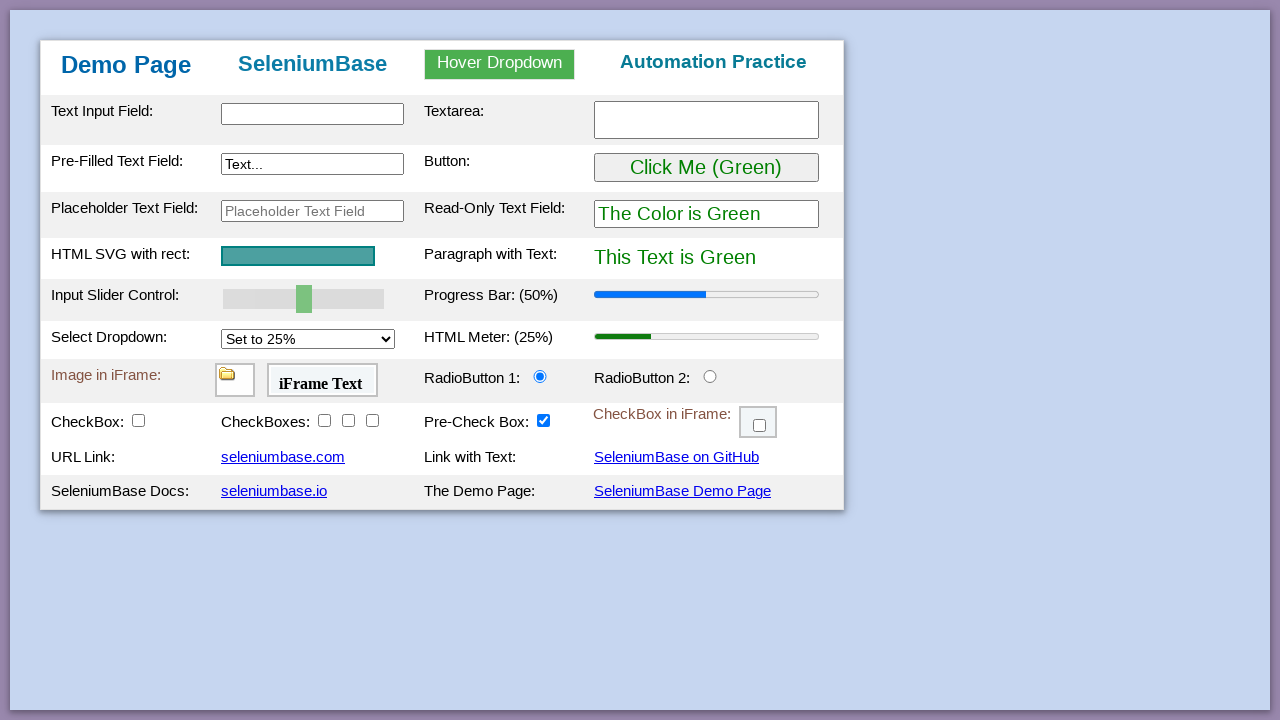

Filled textarea with 'This is me' on #myTextarea
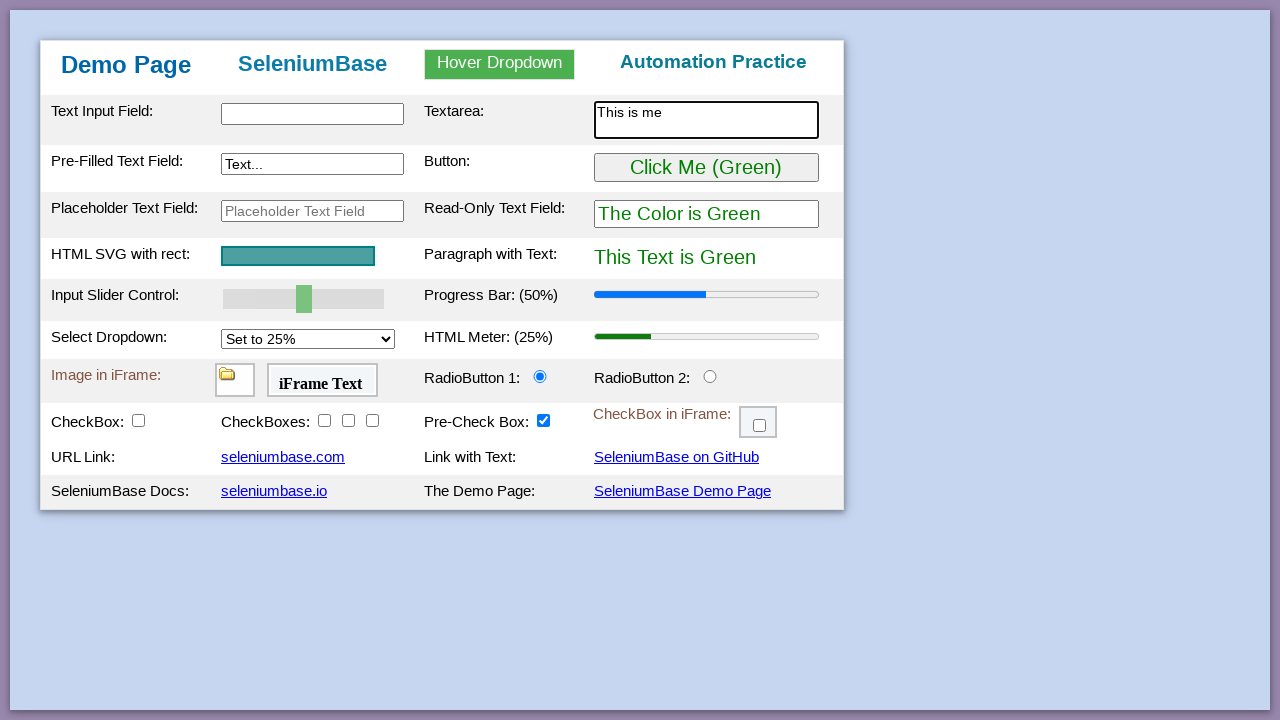

Clicked the submit button at (706, 168) on #myButton
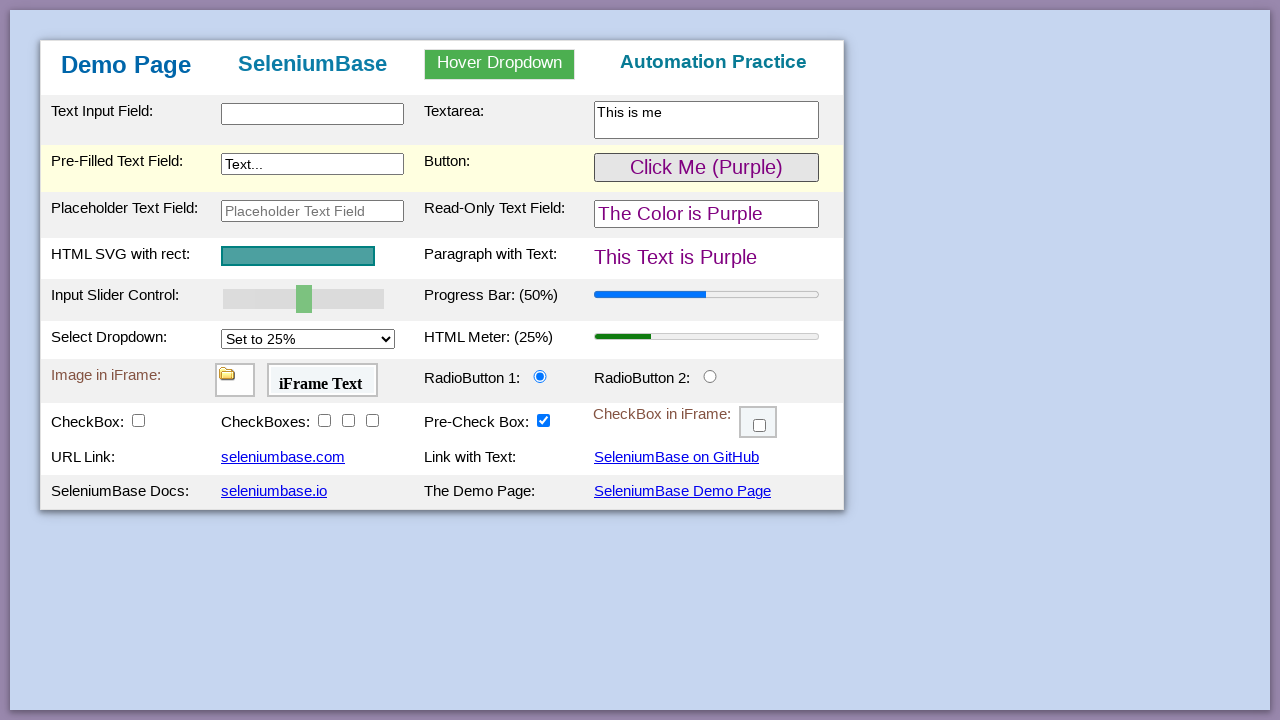

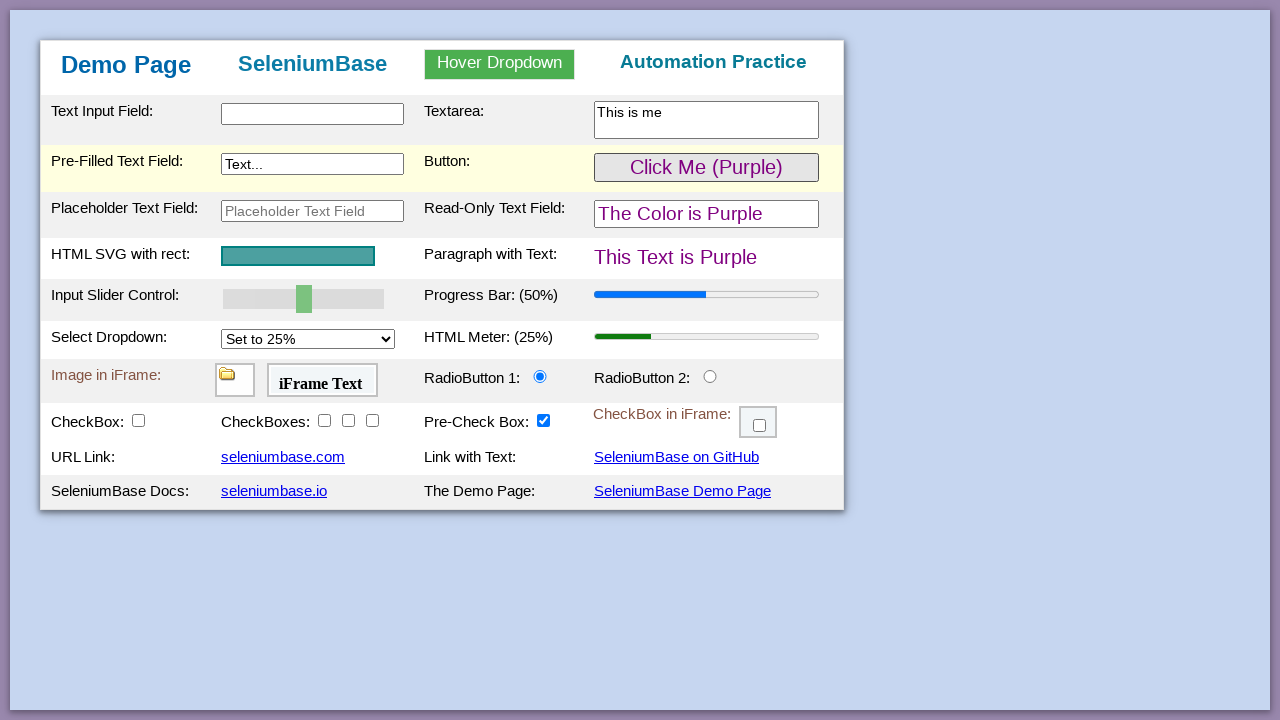